Tests confirm alert handling by clicking a button that triggers a confirmation dialog and dismissing it with Cancel.

Starting URL: https://demoqa.com

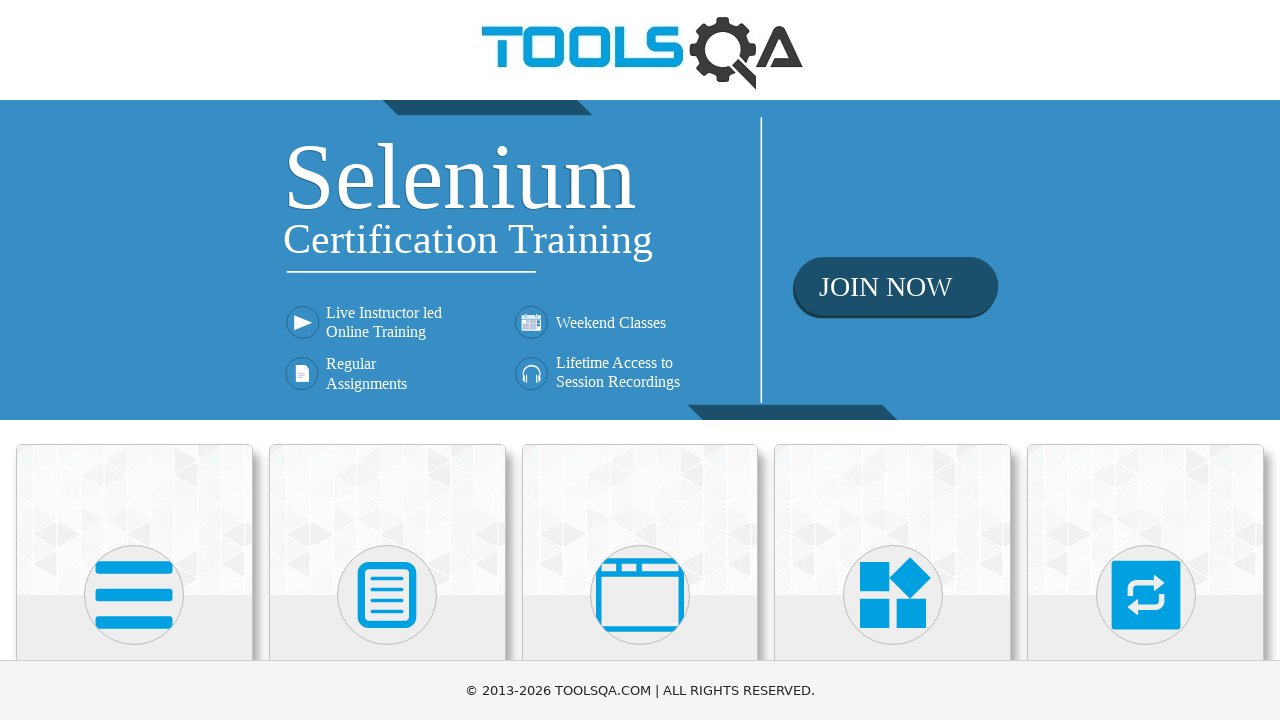

Clicked on 'Alerts, Frame & Windows' card at (640, 520) on div.card:has-text('Alerts, Frame & Windows')
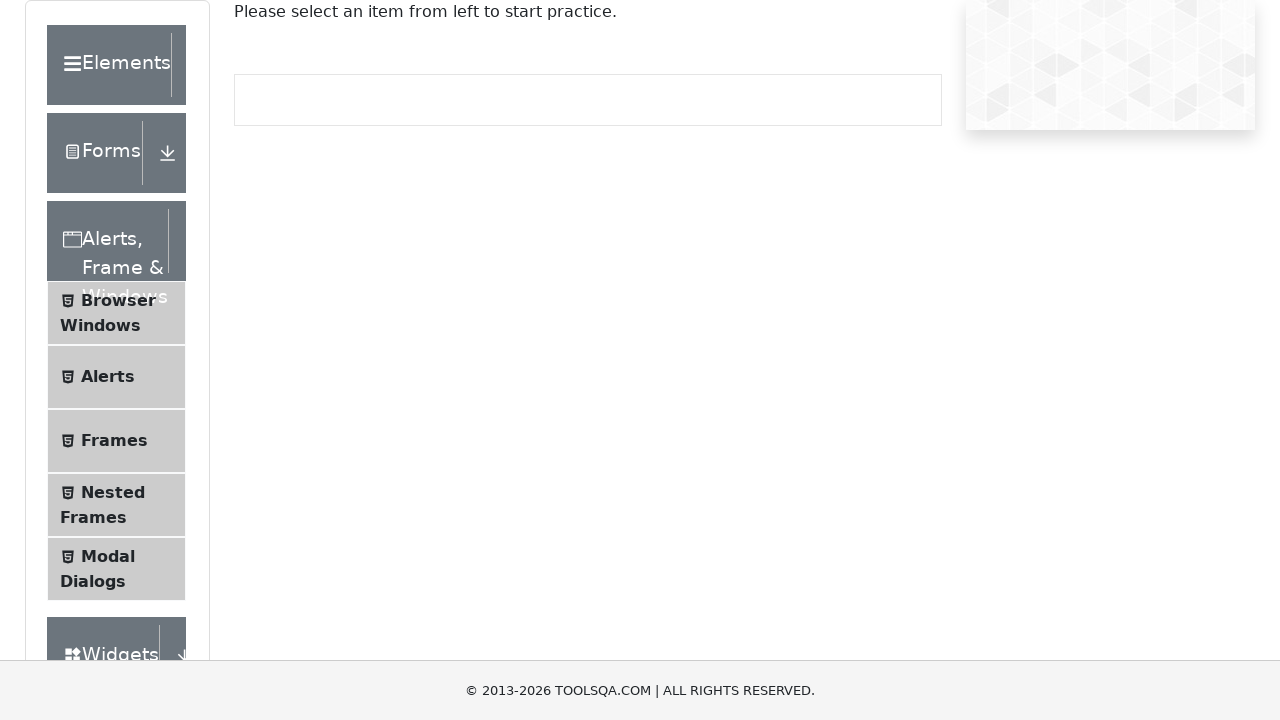

Clicked on 'Alerts' menu item at (116, 377) on li:has-text('Alerts'):not(:has-text('Frame'))
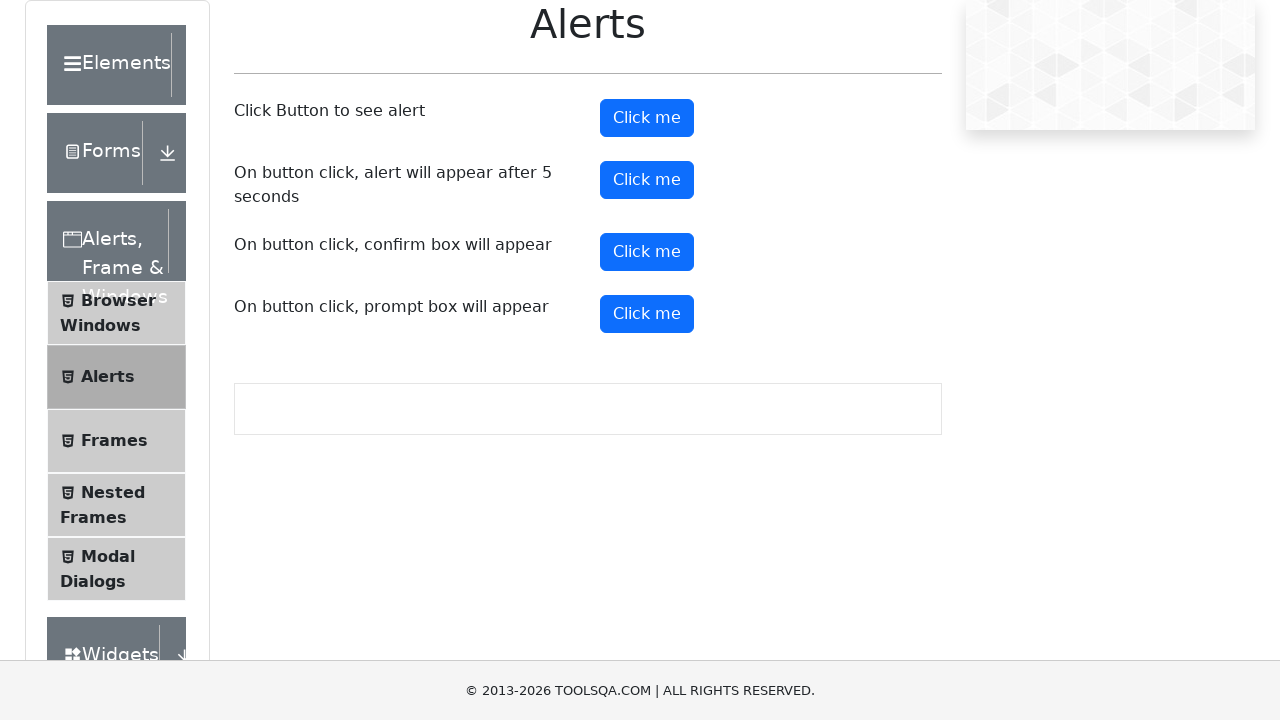

Set up dialog handler to dismiss confirmation alerts
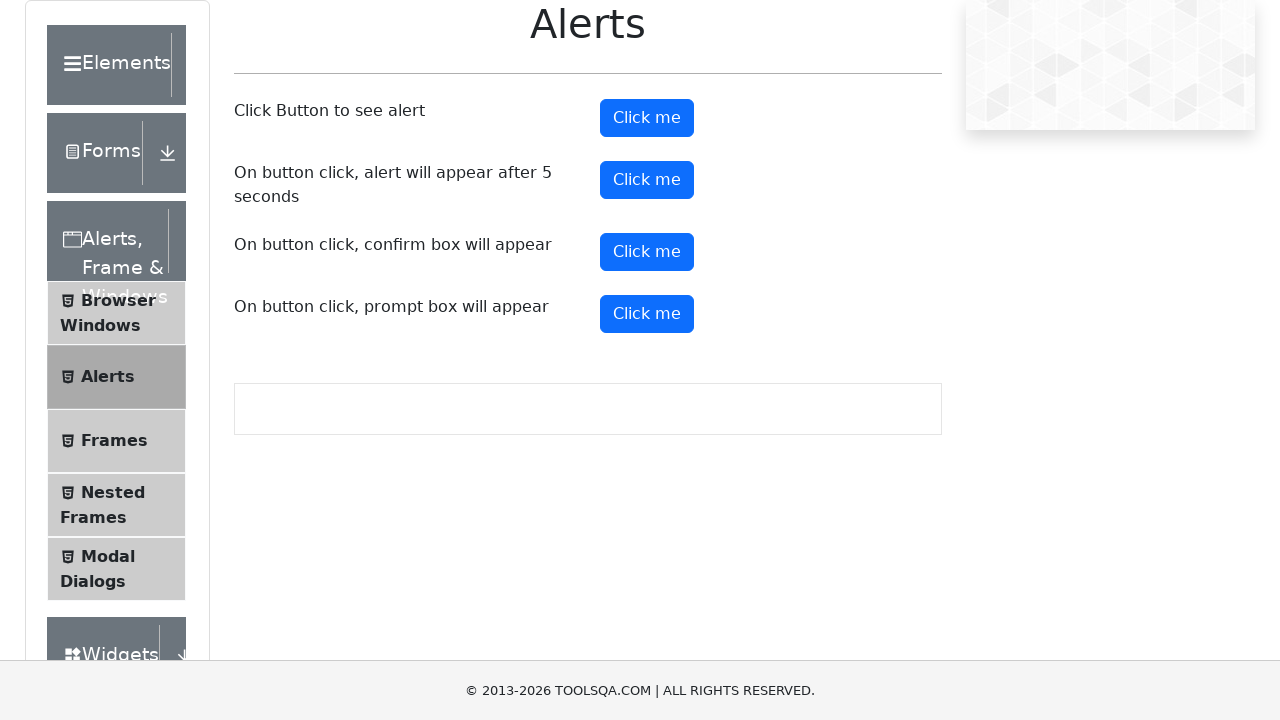

Clicked the confirm button to trigger confirmation dialog at (647, 252) on #confirmButton
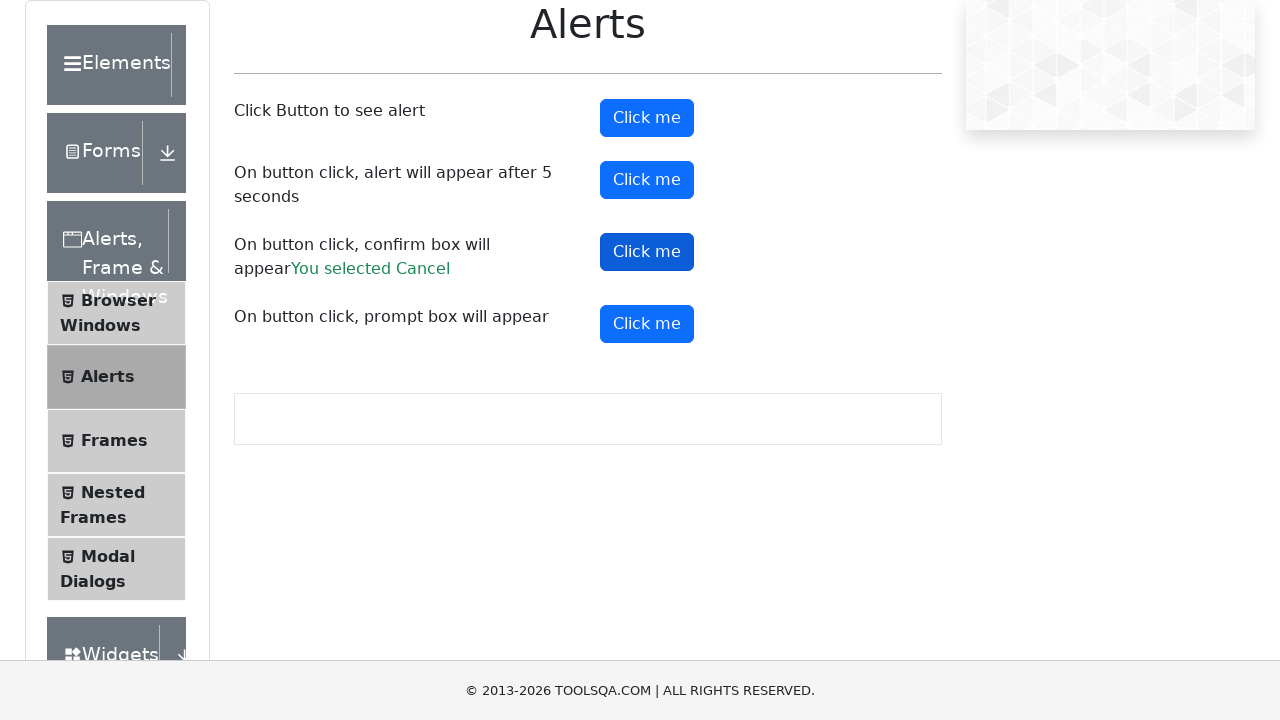

Confirmation dialog dismissed with Cancel and result message appeared
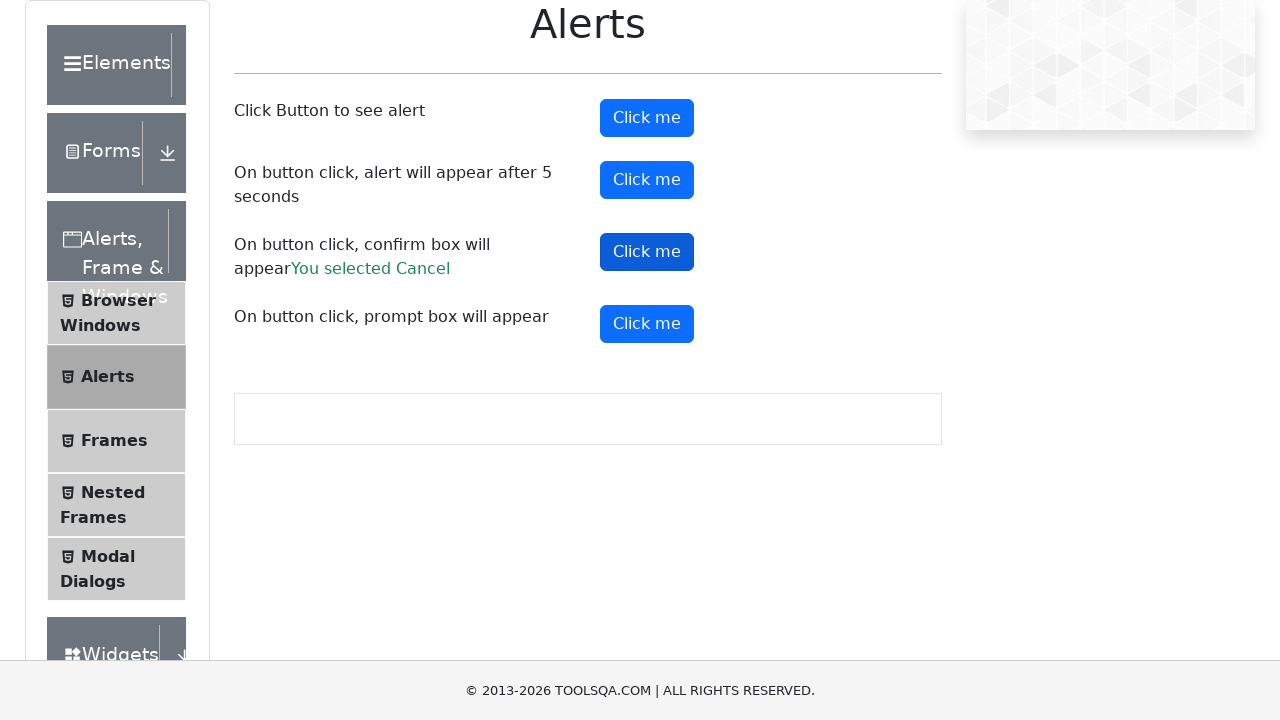

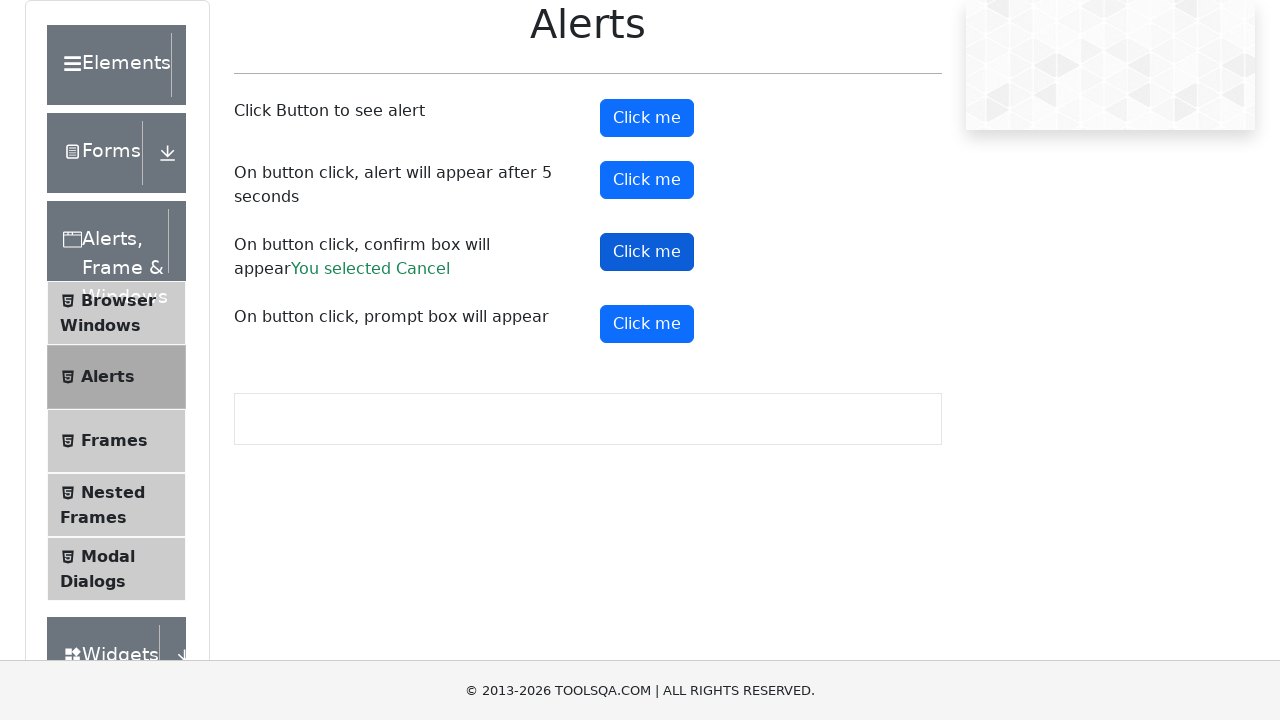